Tests a registration form by filling all required fields with text and submitting, then verifying the success message.

Starting URL: http://suninjuly.github.io/registration1.html

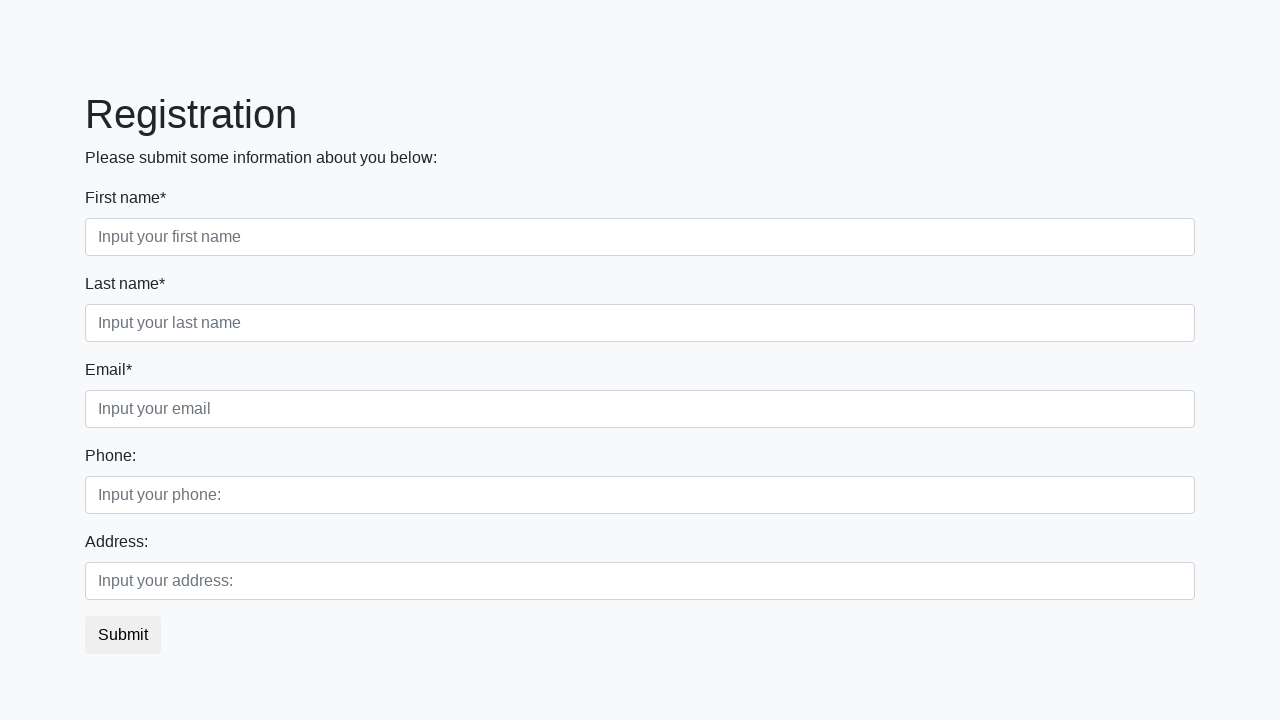

Navigated to registration form page
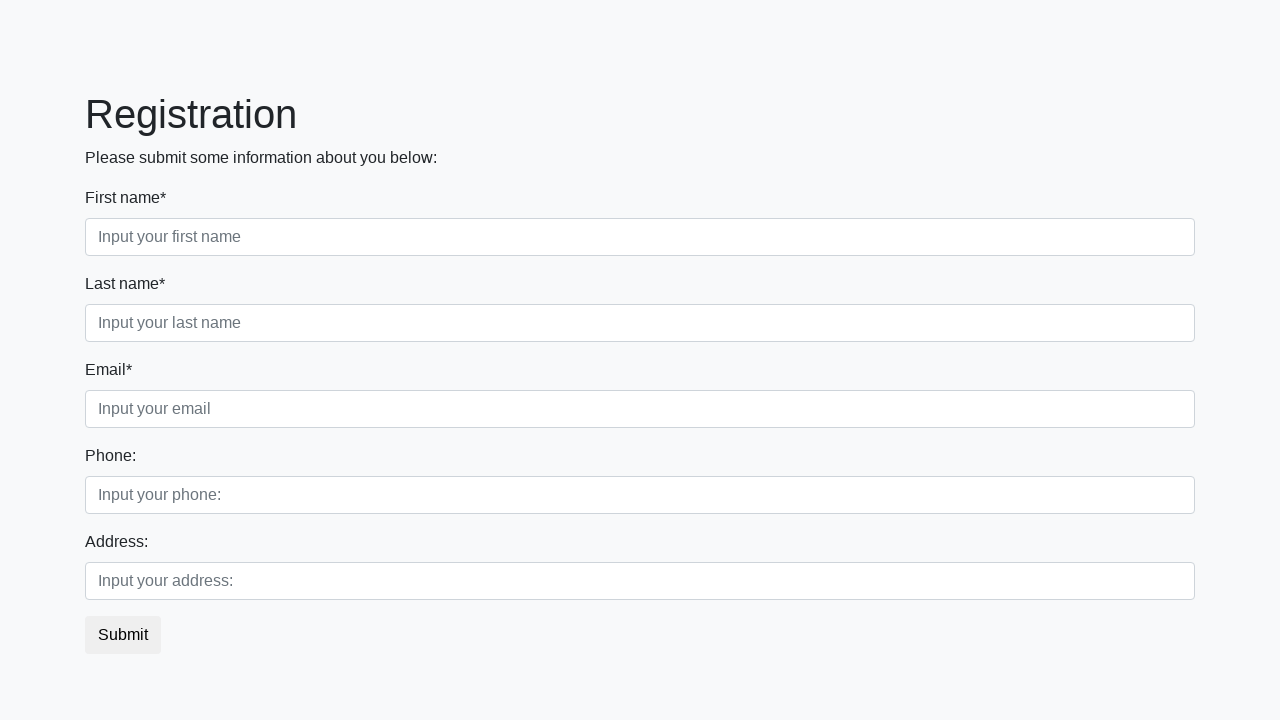

Filled a required field with 'Мой ответ' on :required >> nth=0
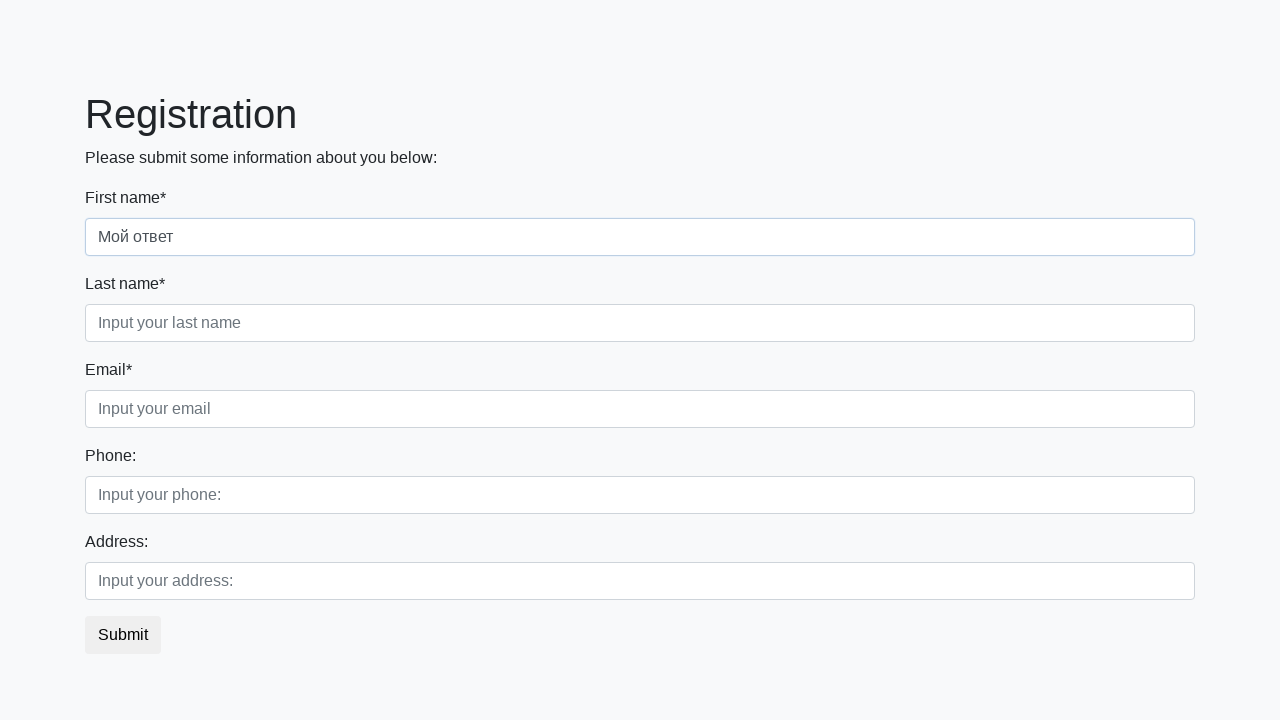

Filled a required field with 'Мой ответ' on :required >> nth=1
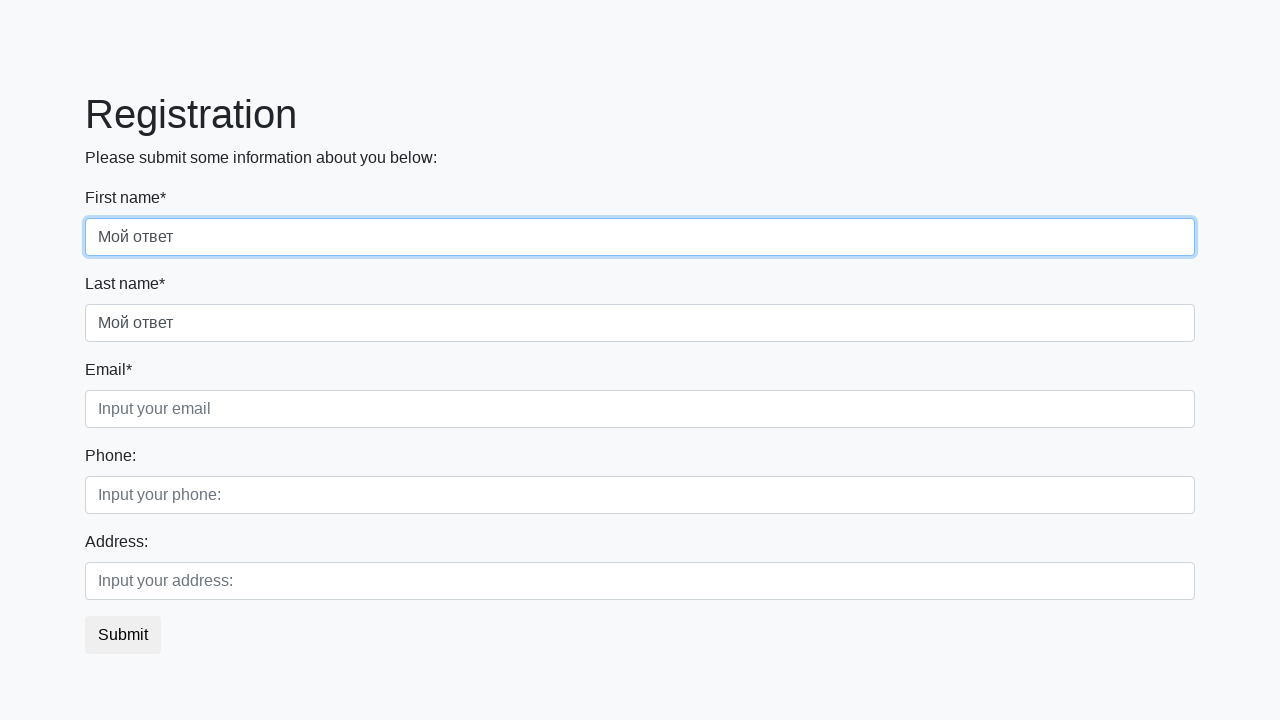

Filled a required field with 'Мой ответ' on :required >> nth=2
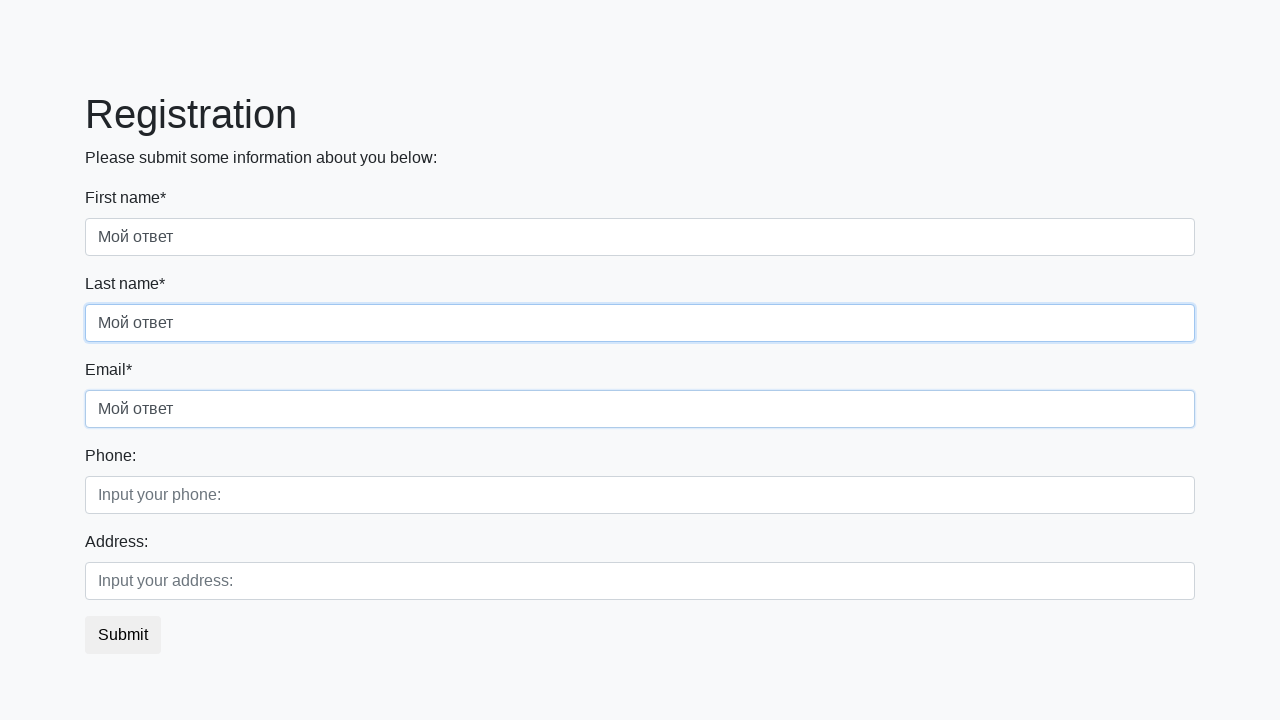

Clicked the submit button at (123, 635) on button.btn
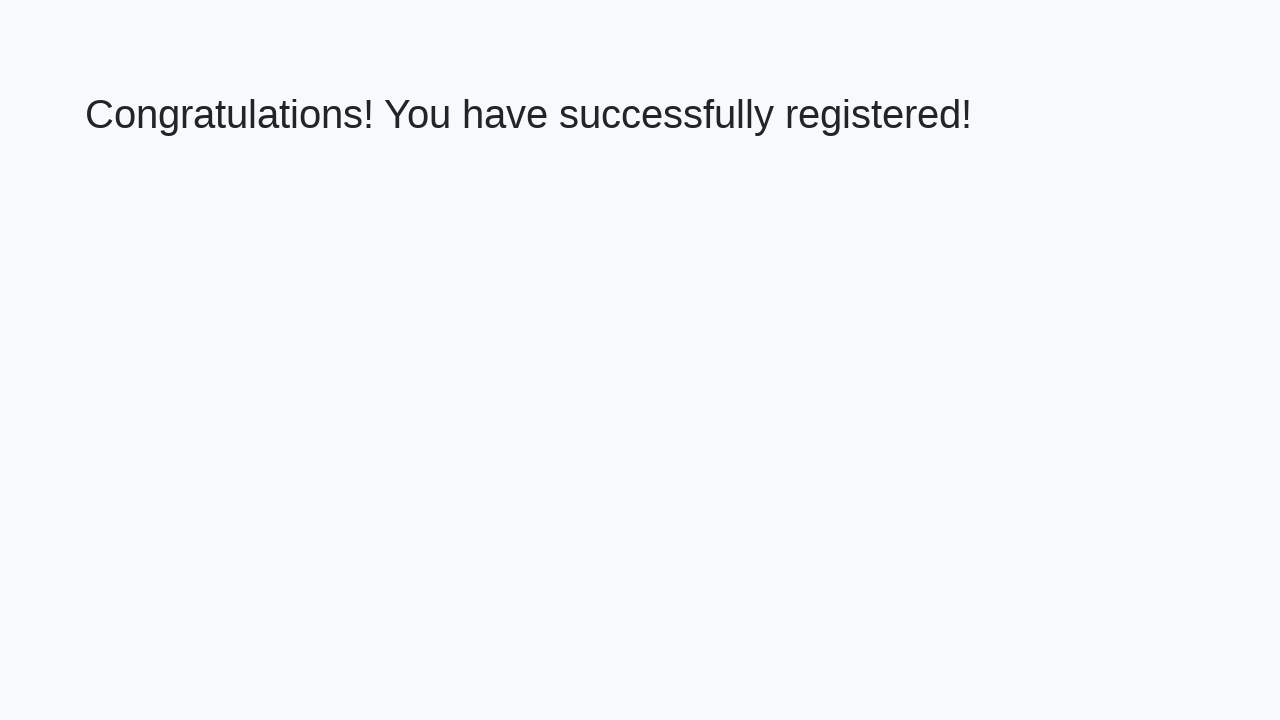

Success message heading loaded
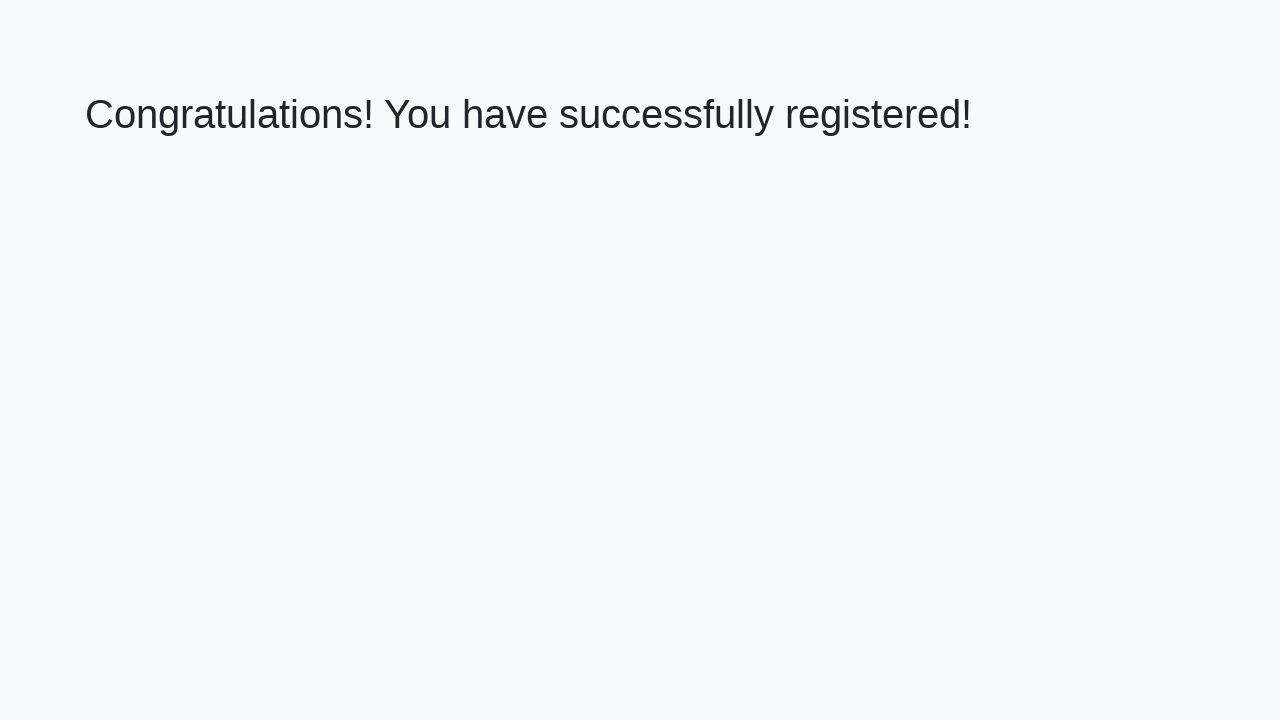

Retrieved success message: 'Congratulations! You have successfully registered!'
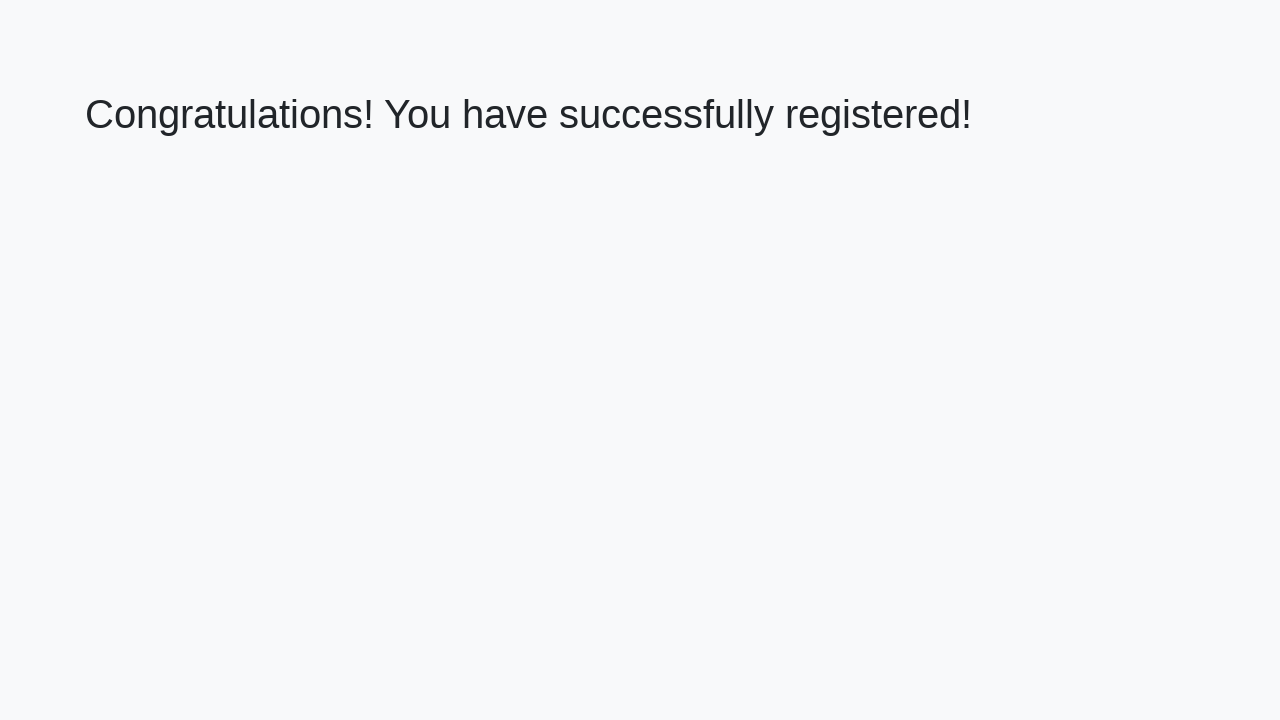

Verified registration success message
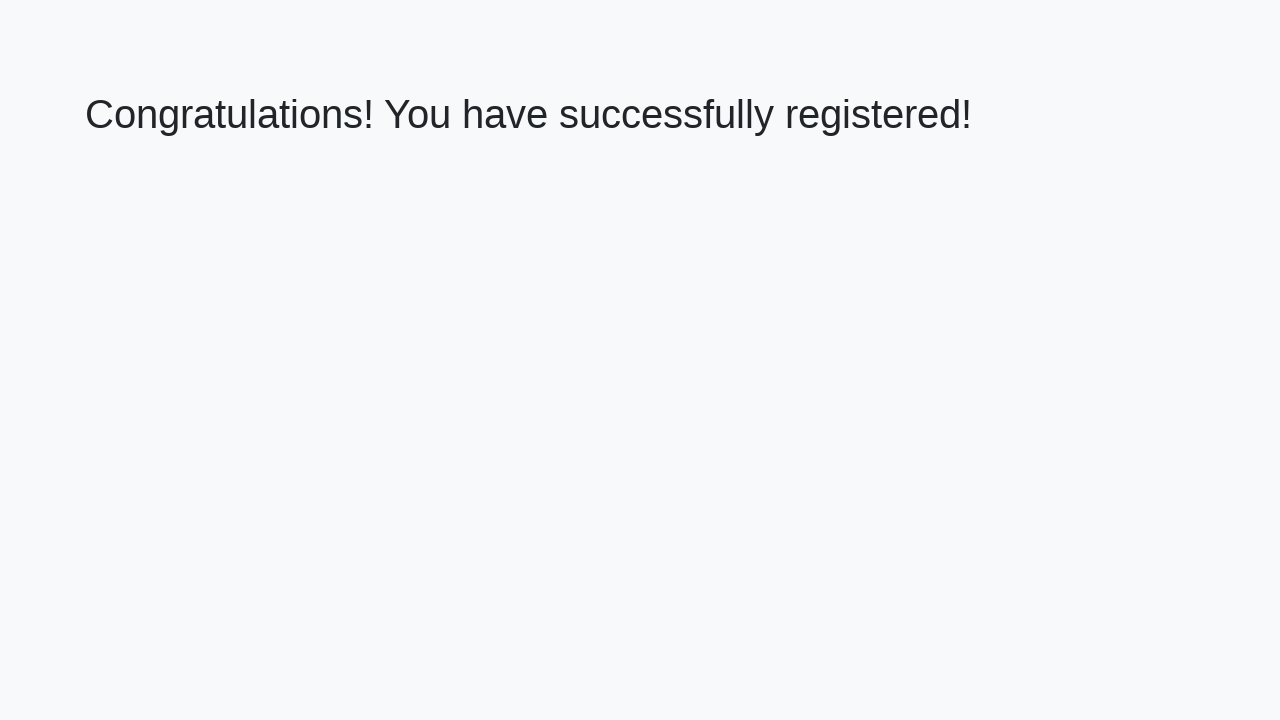

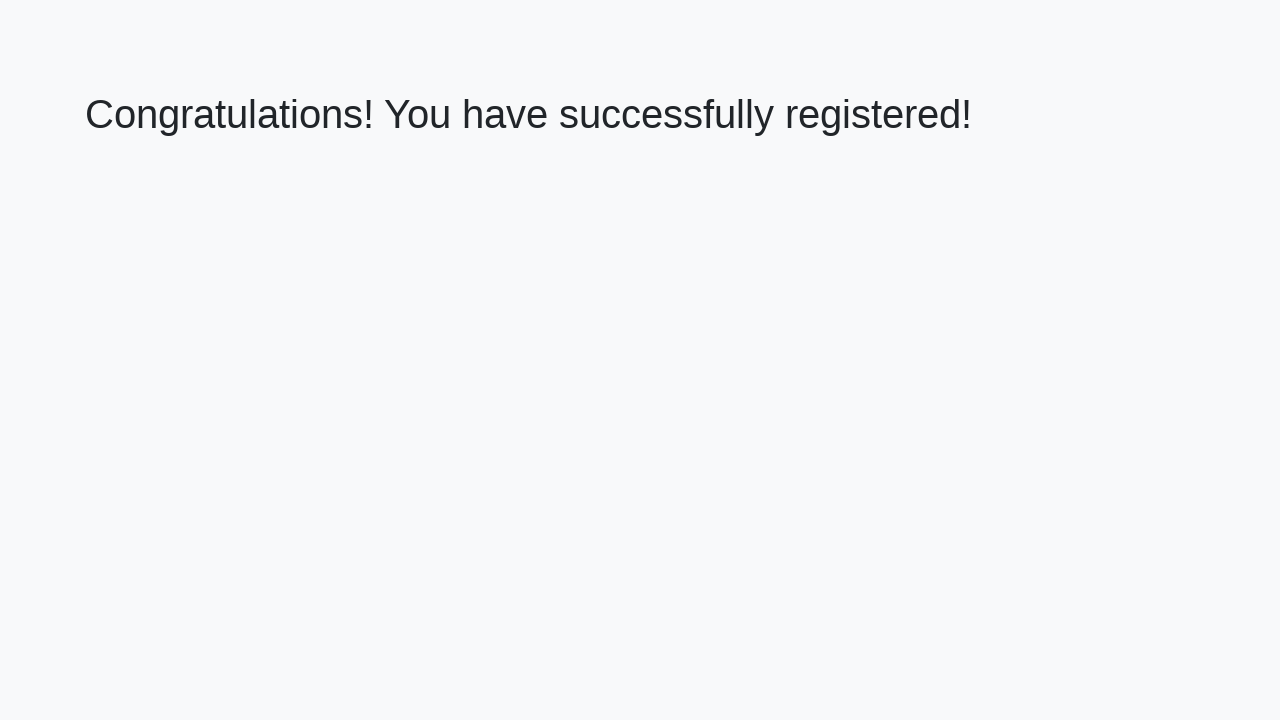